Tests pagination functionality on a web table by navigating through all pagination pages and verifying the table content loads on each page.

Starting URL: https://testautomationpractice.blogspot.com/

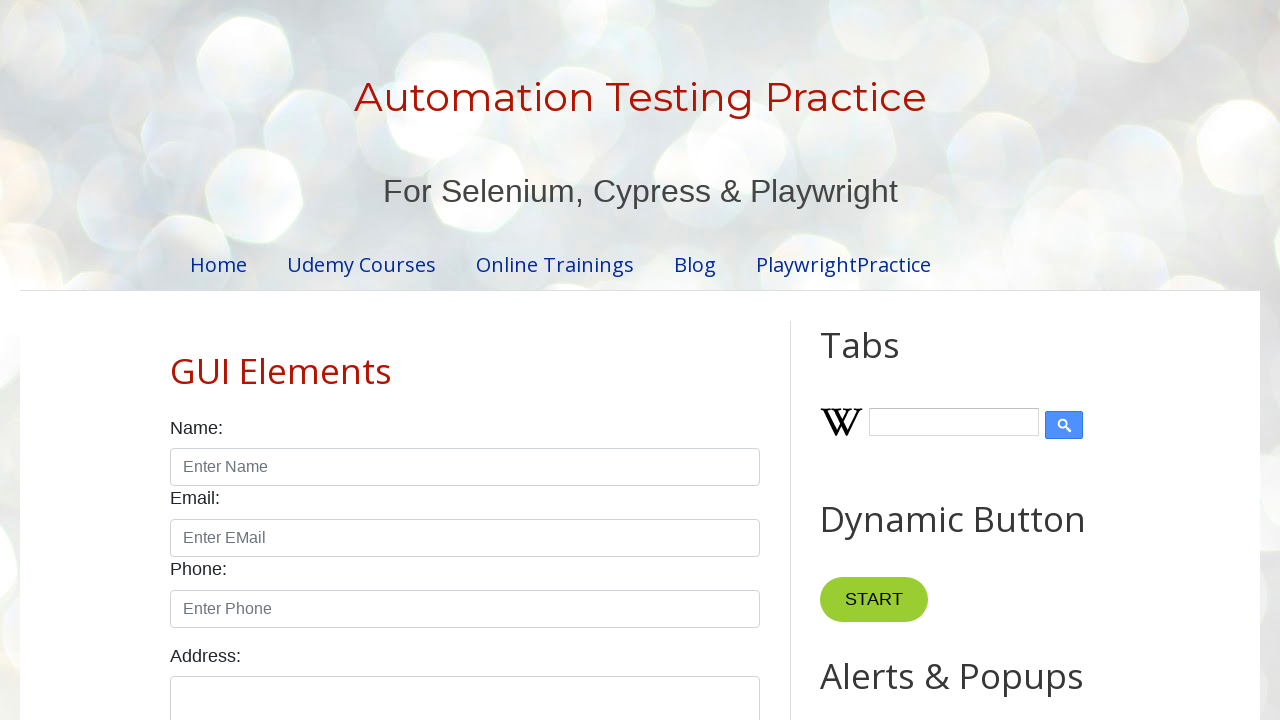

Located the product table element
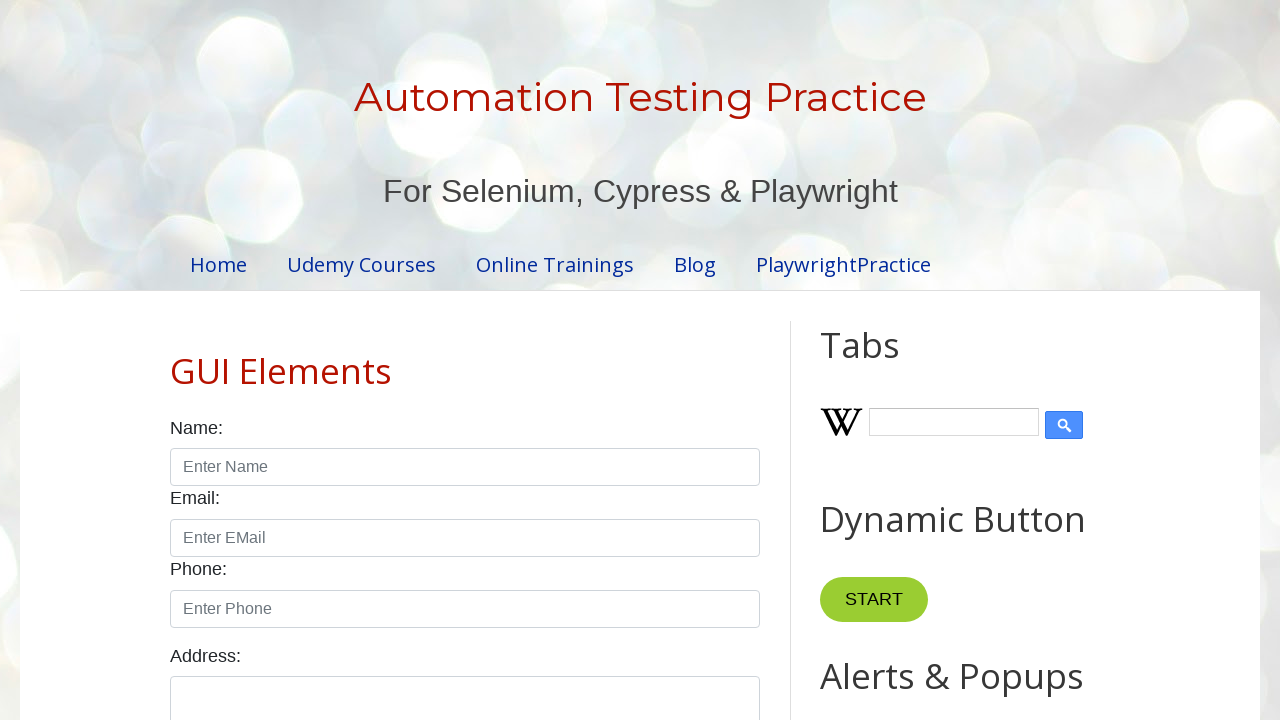

Located all pagination link items
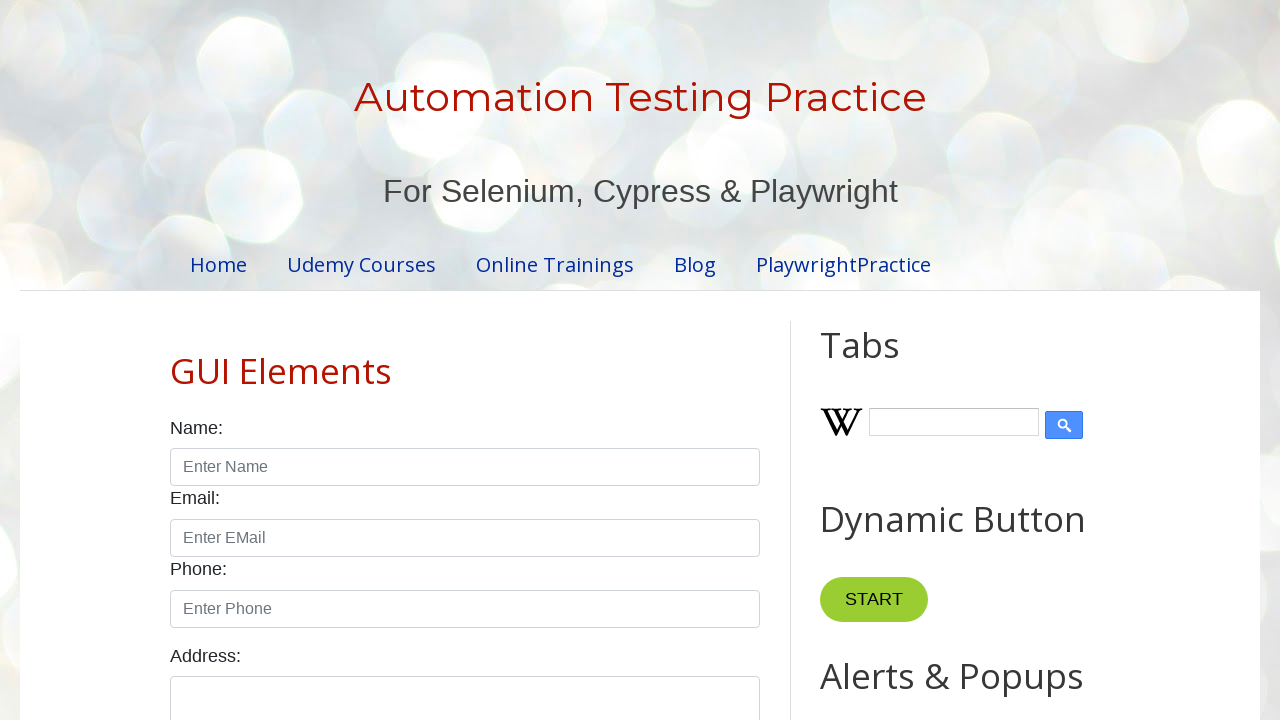

Found 4 pagination pages
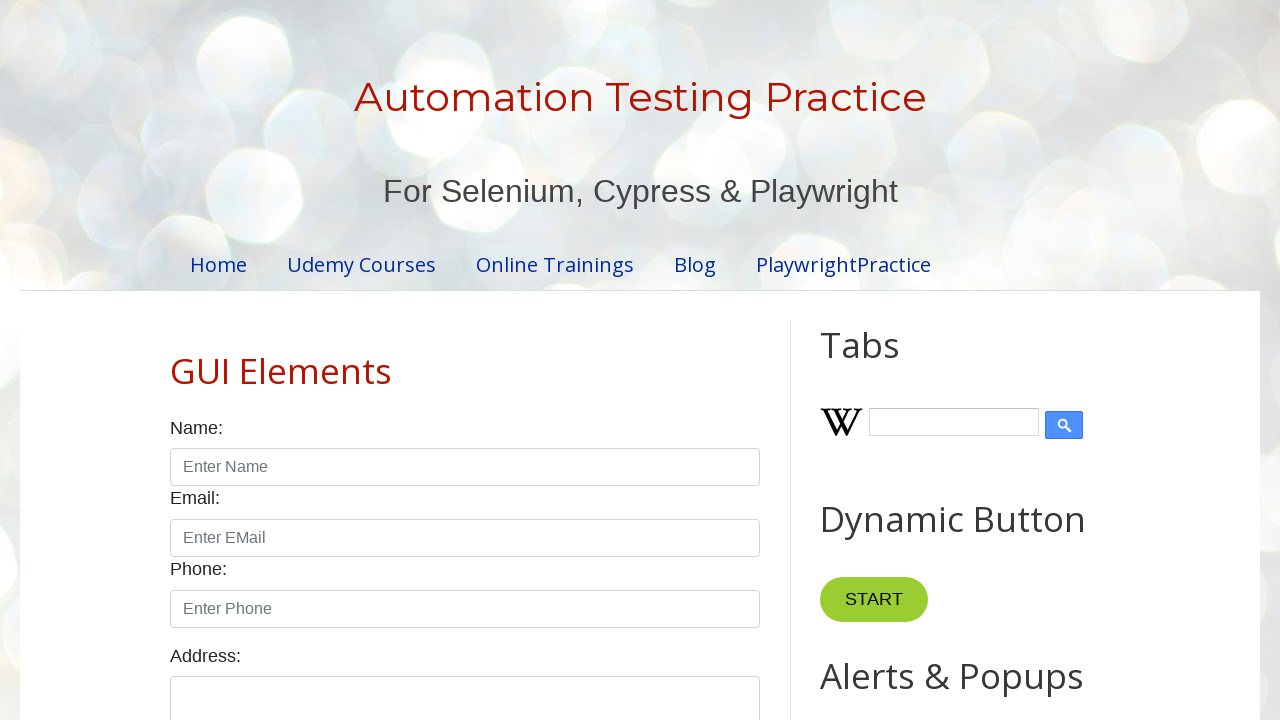

Table rows loaded on pagination page 1
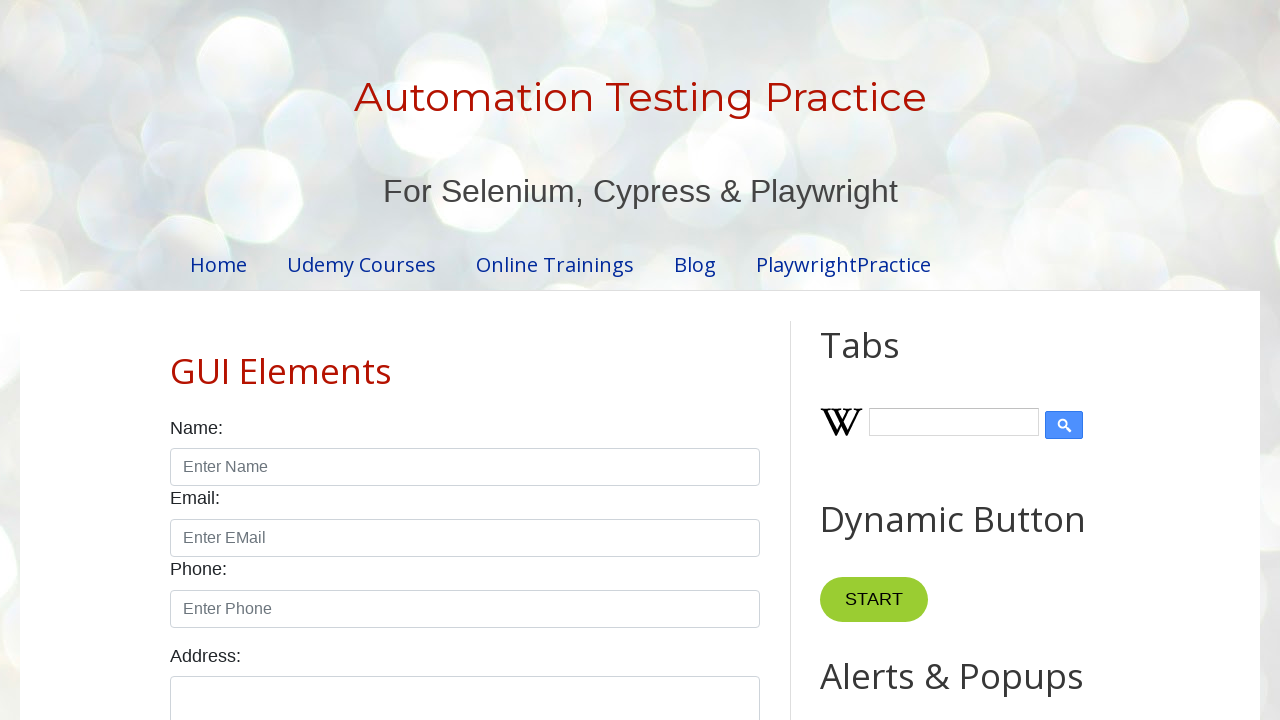

Table rows loaded on pagination page 2
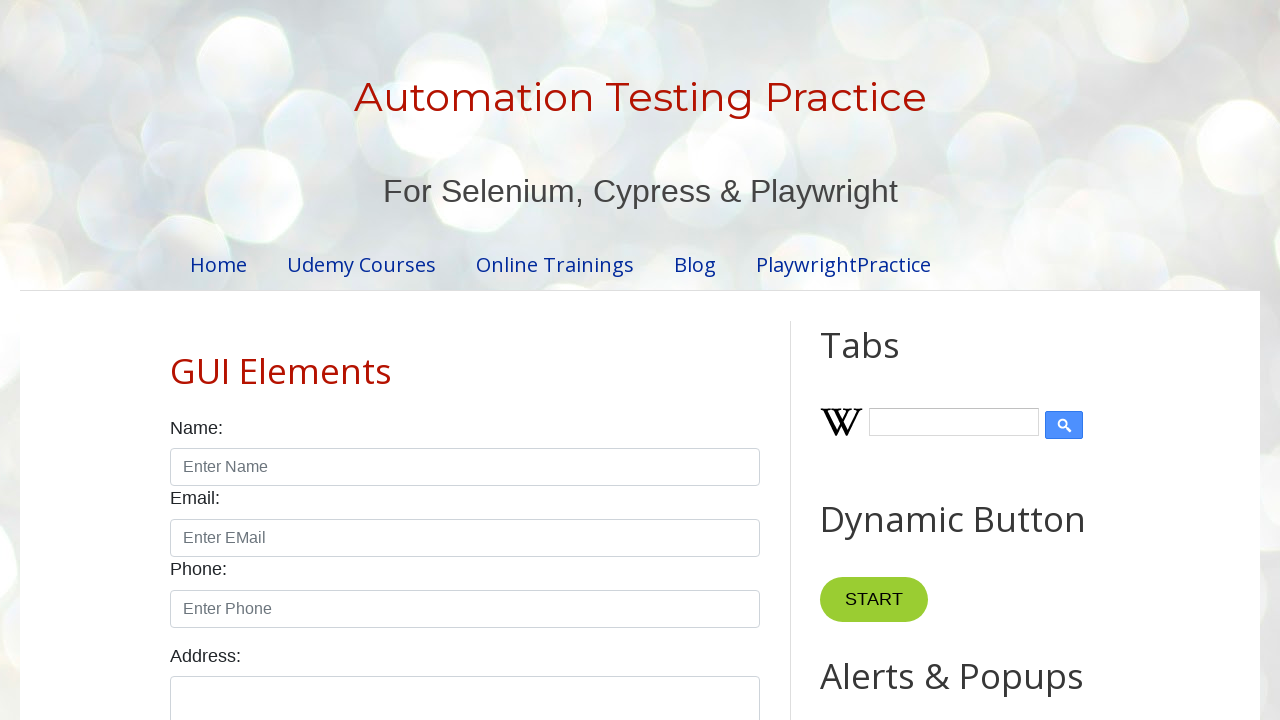

Clicked pagination link for page 2 at (456, 361) on xpath=//ul[@class='pagination']/li >> nth=1 >> a
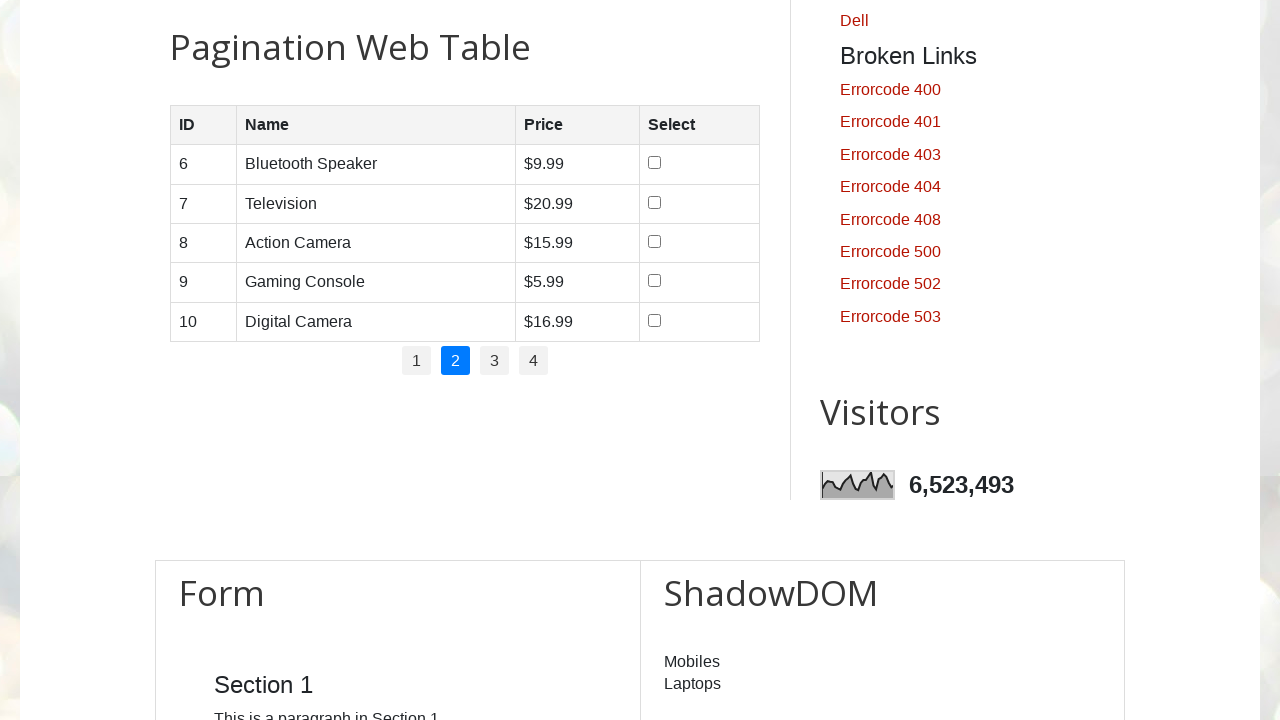

Waited for page 2 content to load
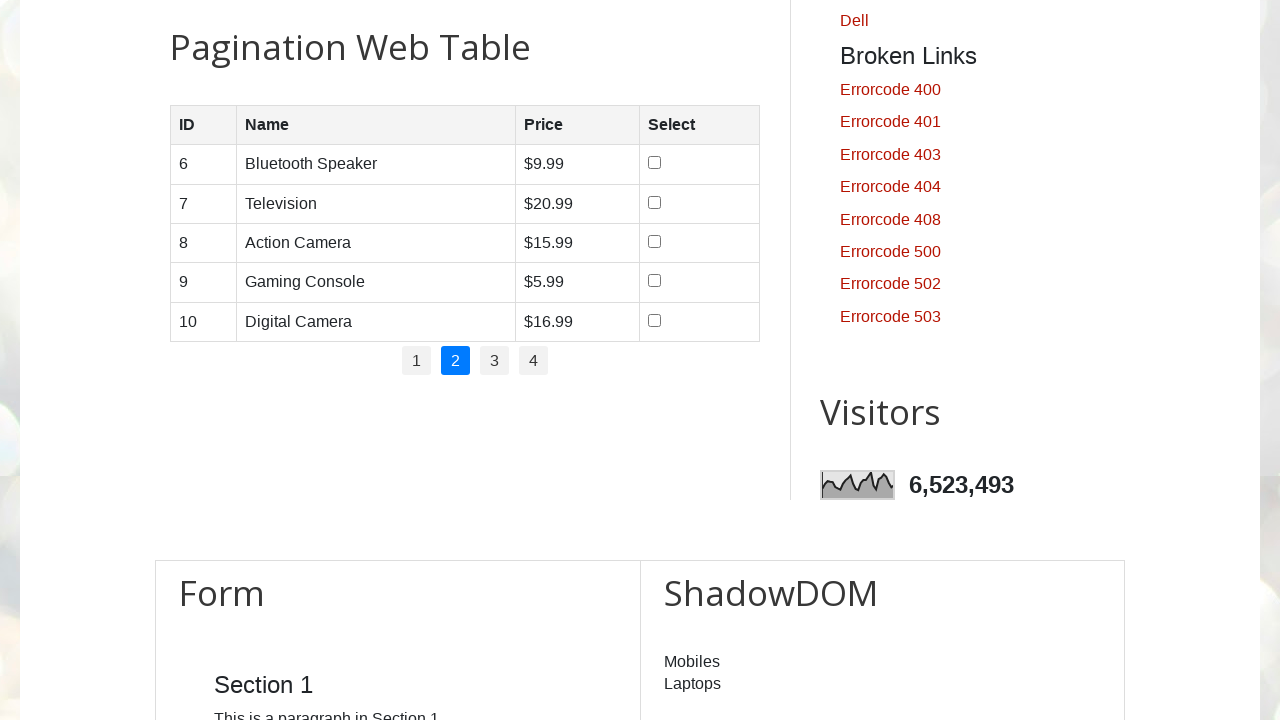

Table rows loaded on pagination page 3
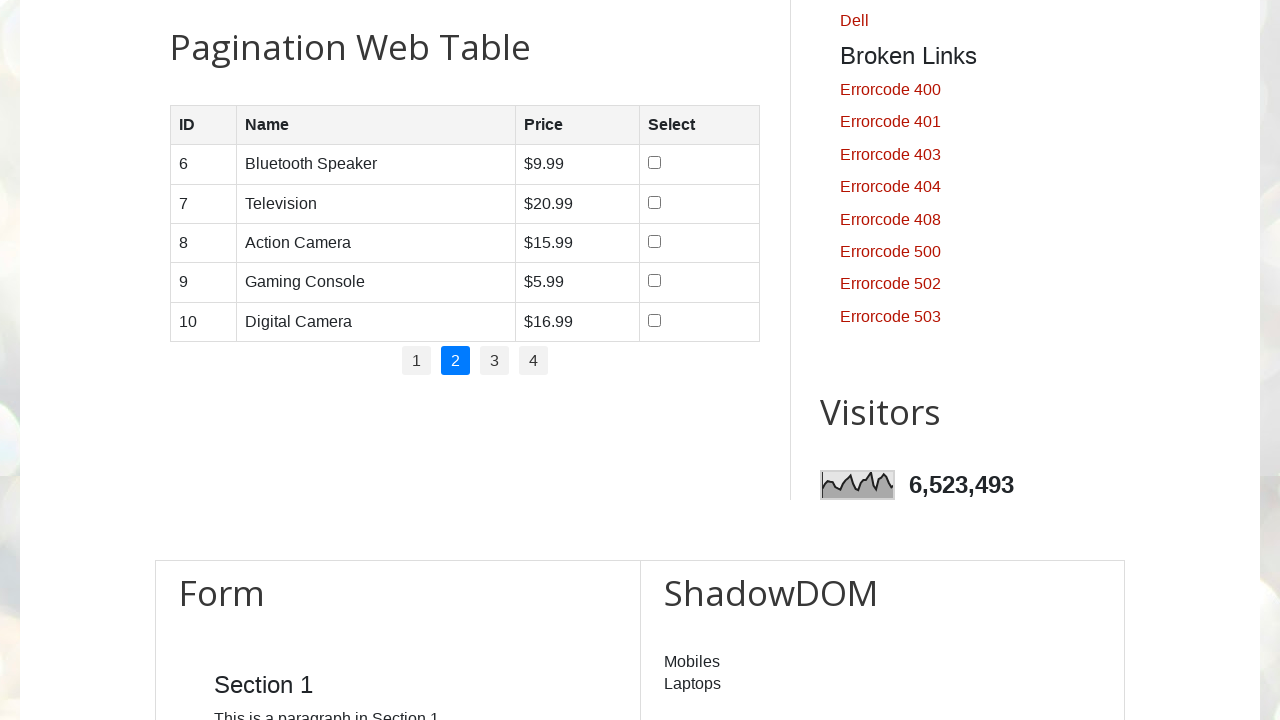

Clicked pagination link for page 3 at (494, 361) on xpath=//ul[@class='pagination']/li >> nth=2 >> a
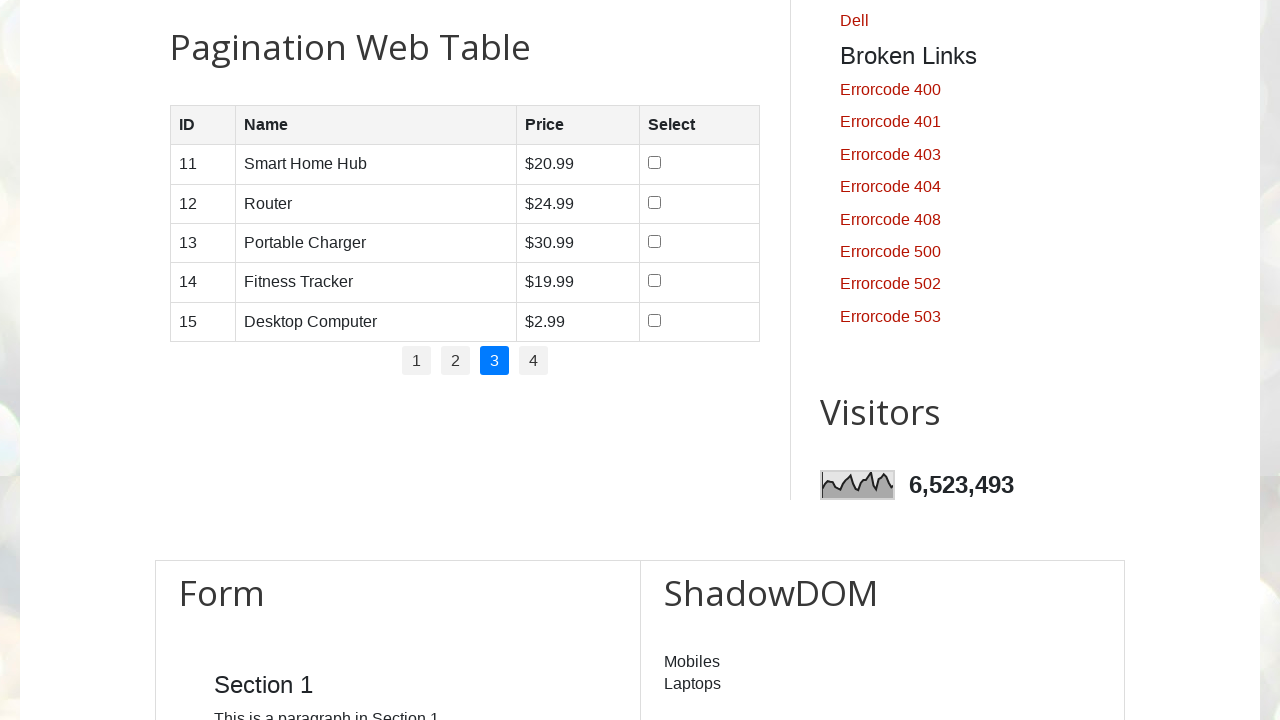

Waited for page 3 content to load
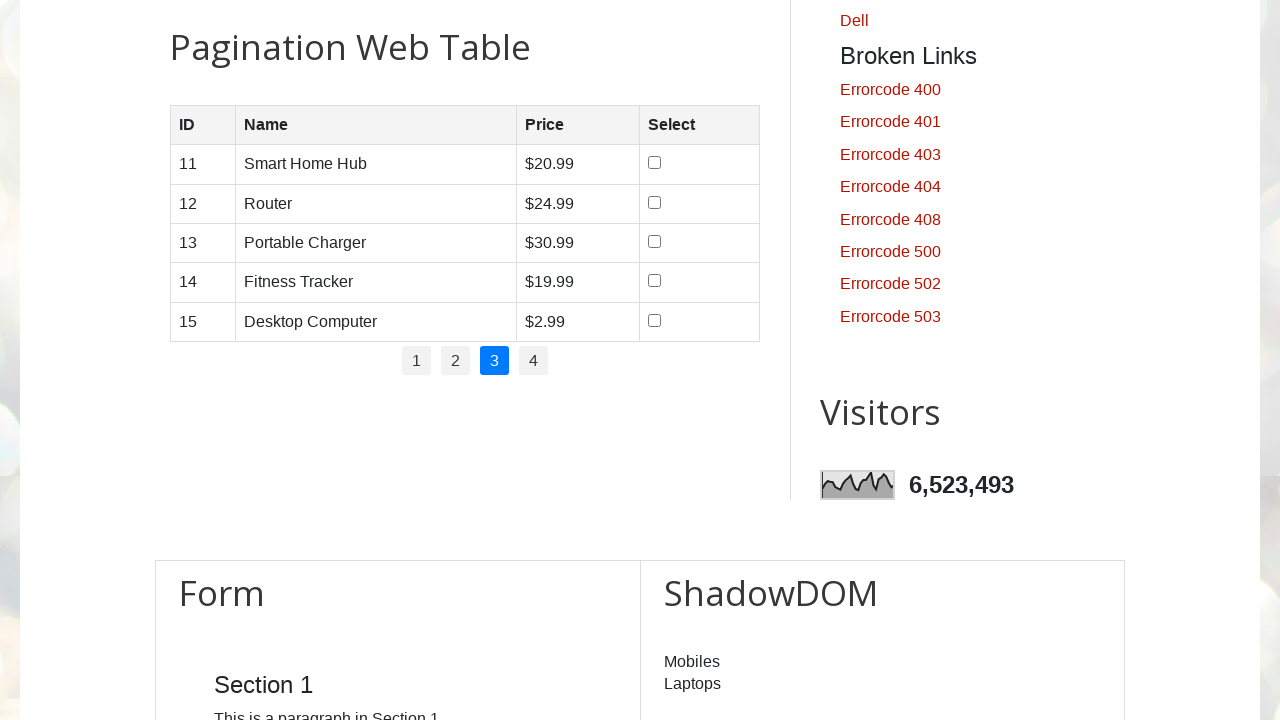

Table rows loaded on pagination page 4
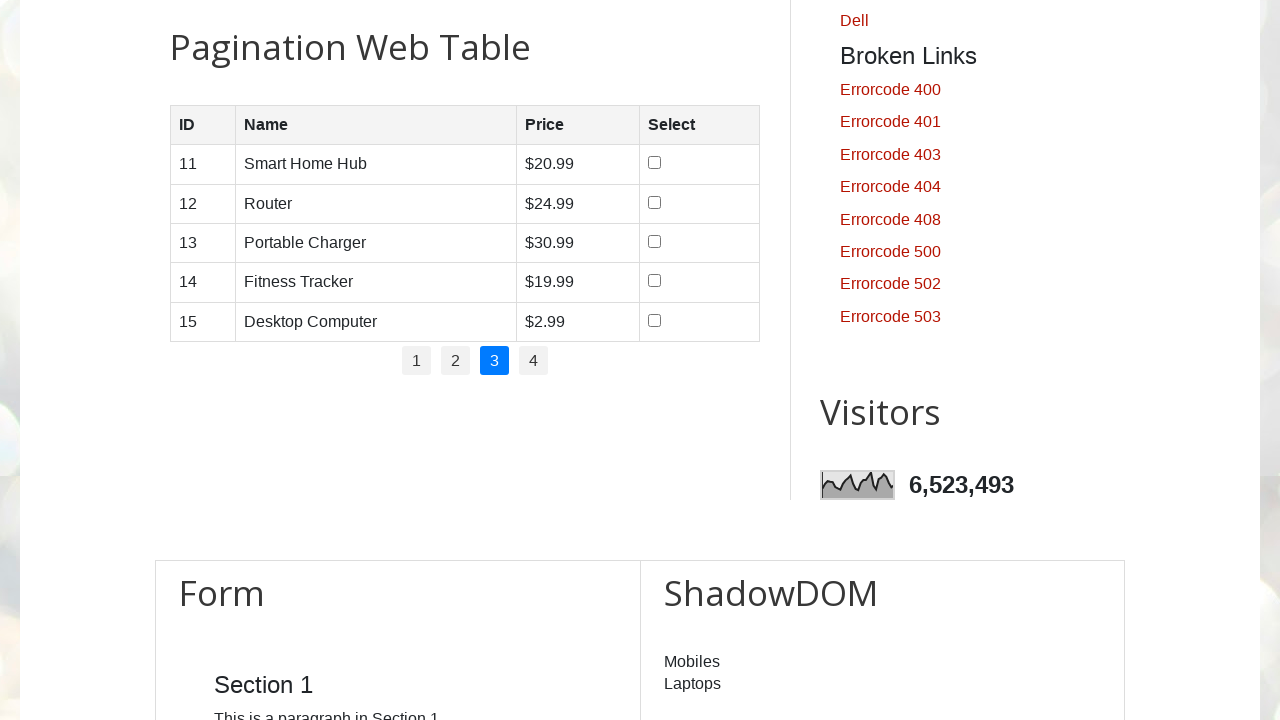

Clicked pagination link for page 4 at (534, 361) on xpath=//ul[@class='pagination']/li >> nth=3 >> a
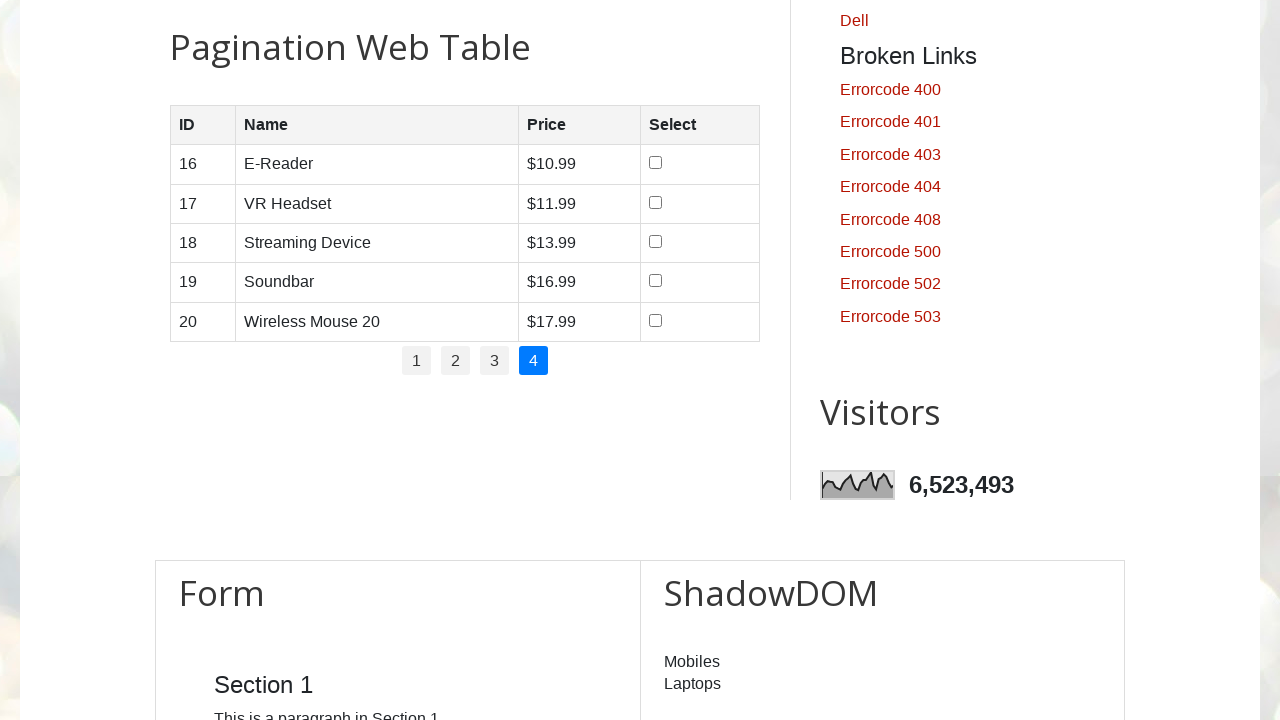

Waited for page 4 content to load
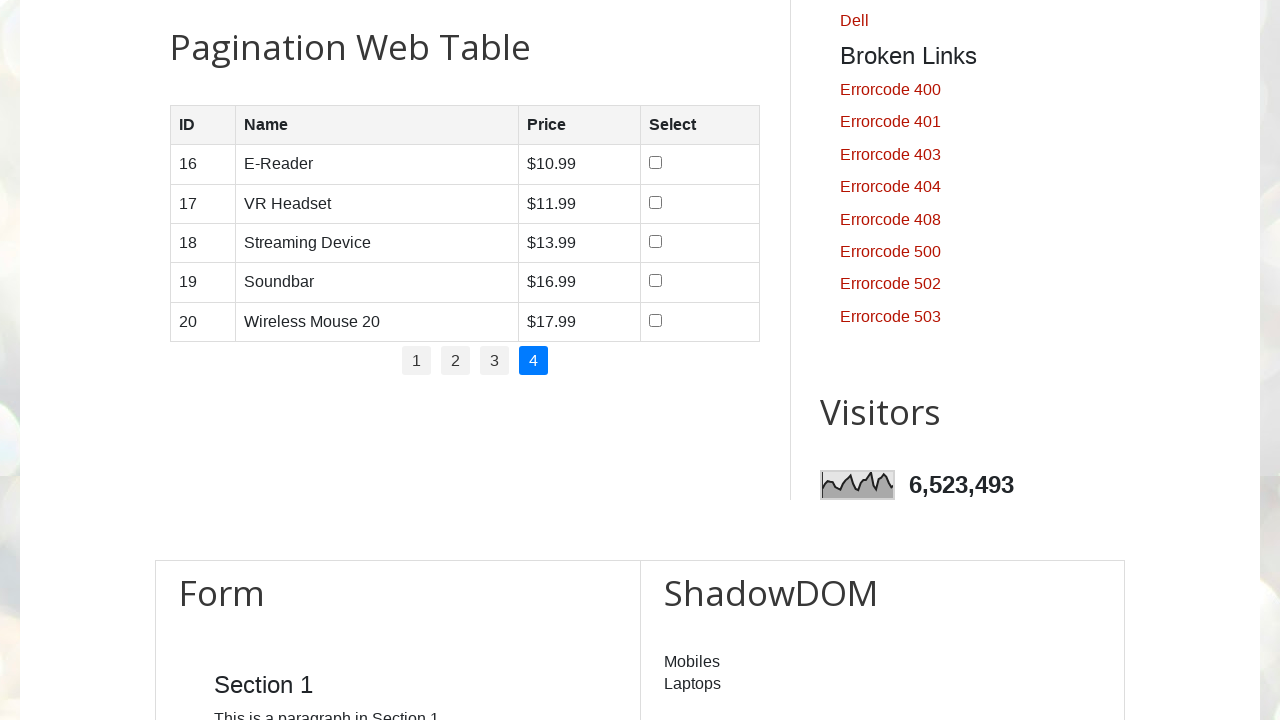

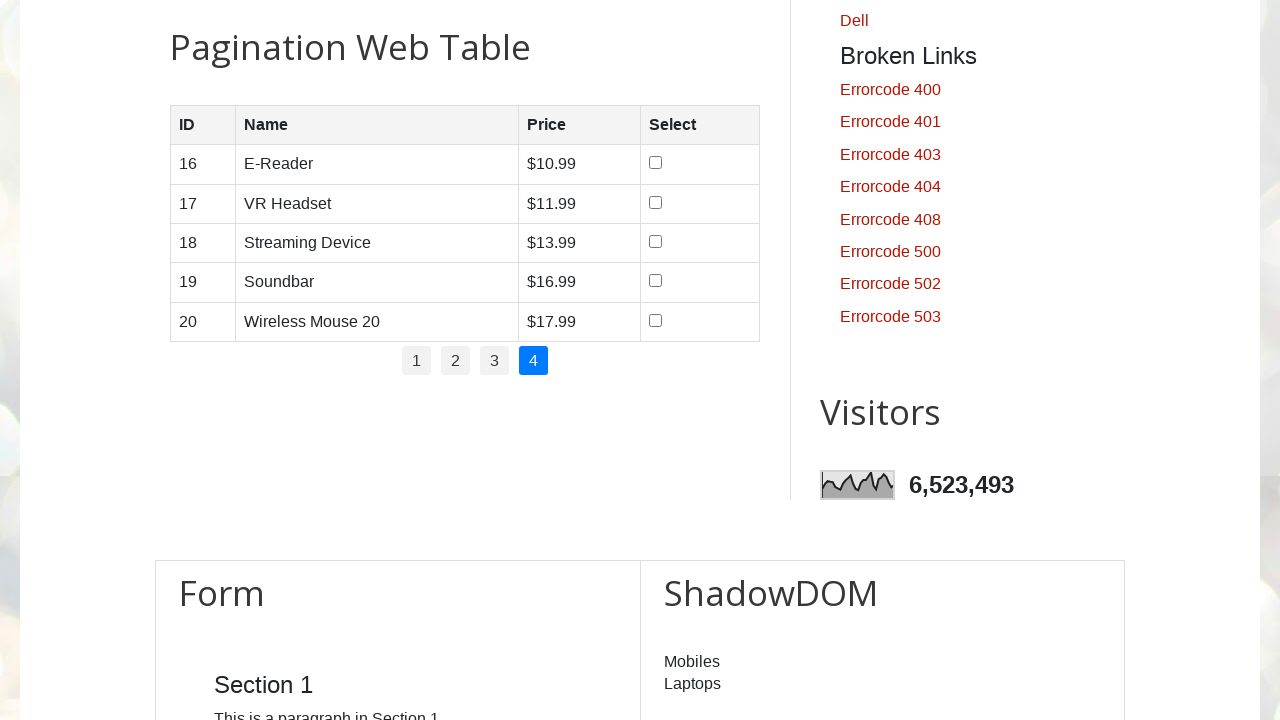